Tests signup functionality with an invalid email format to verify email validation

Starting URL: https://notes-makers.vercel.app/

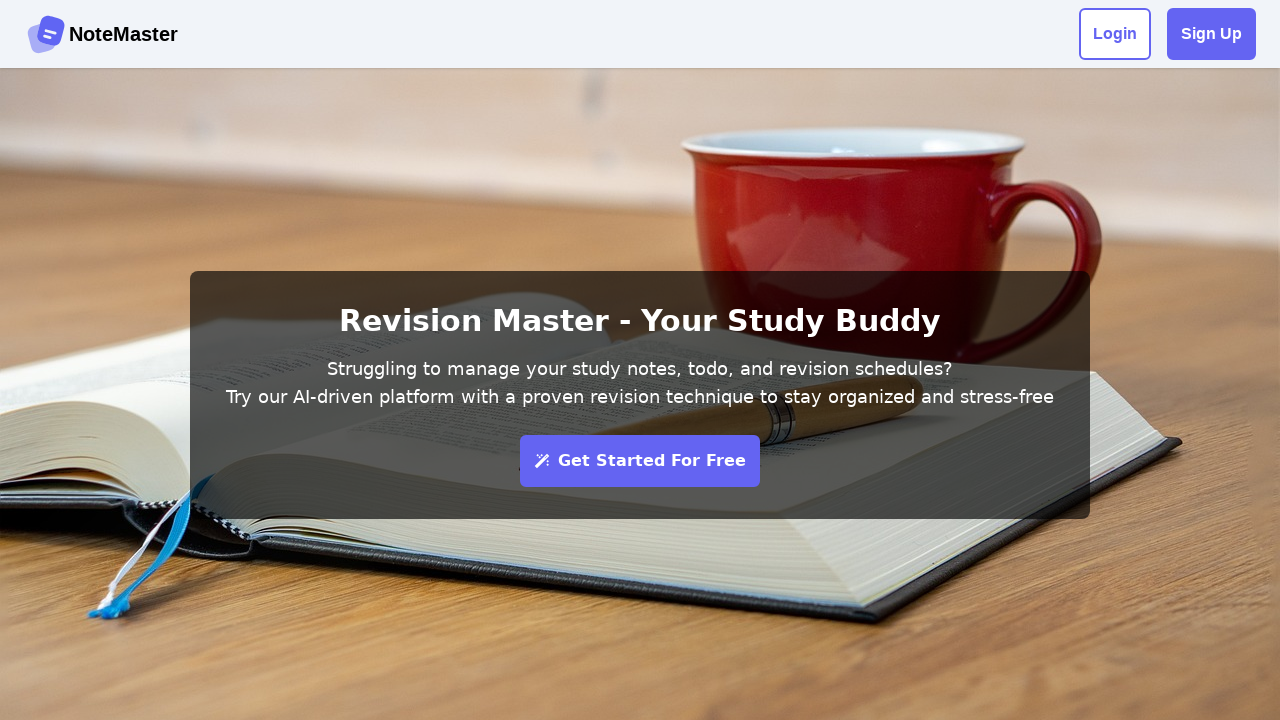

Clicked Sign Up button to open signup form at (1212, 34) on xpath=//div[@class='flex justify-center items-center gap-4']//strong[@class='fle
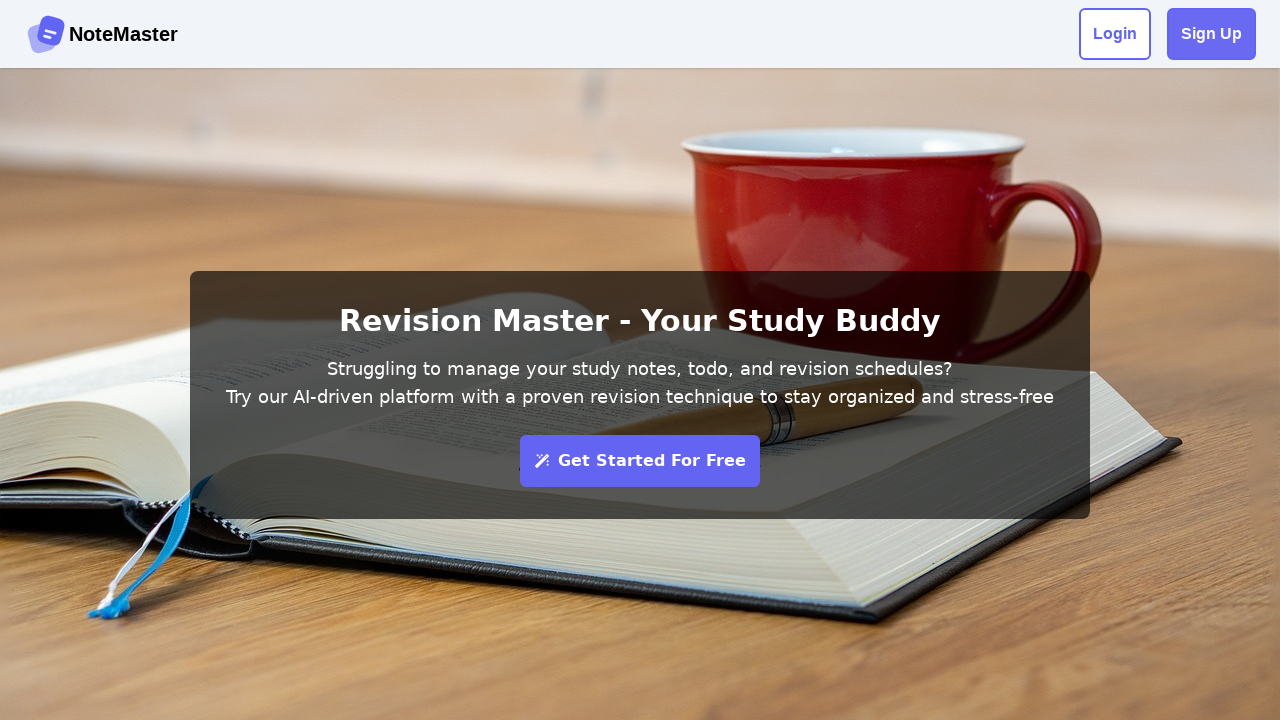

Filled name field with 'Shubham' on #name
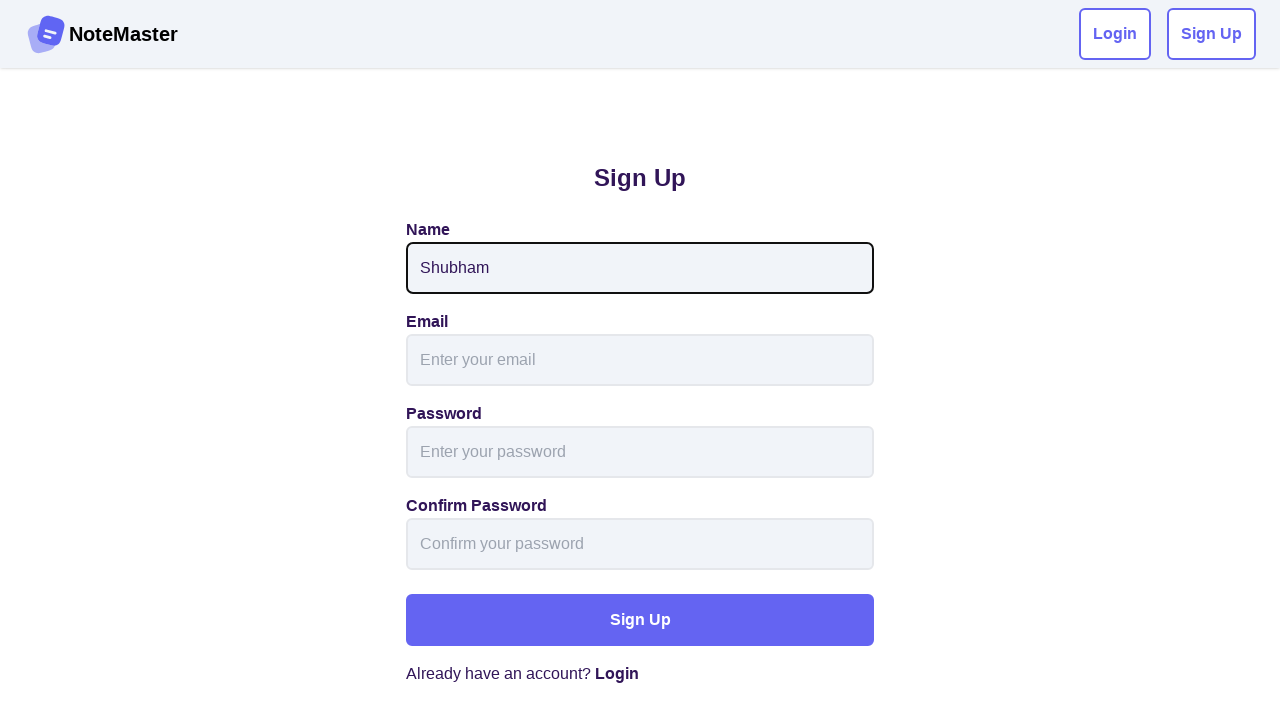

Filled email field with invalid email 'testusergmail.com' (missing @) on (//input[@id='email'])[1]
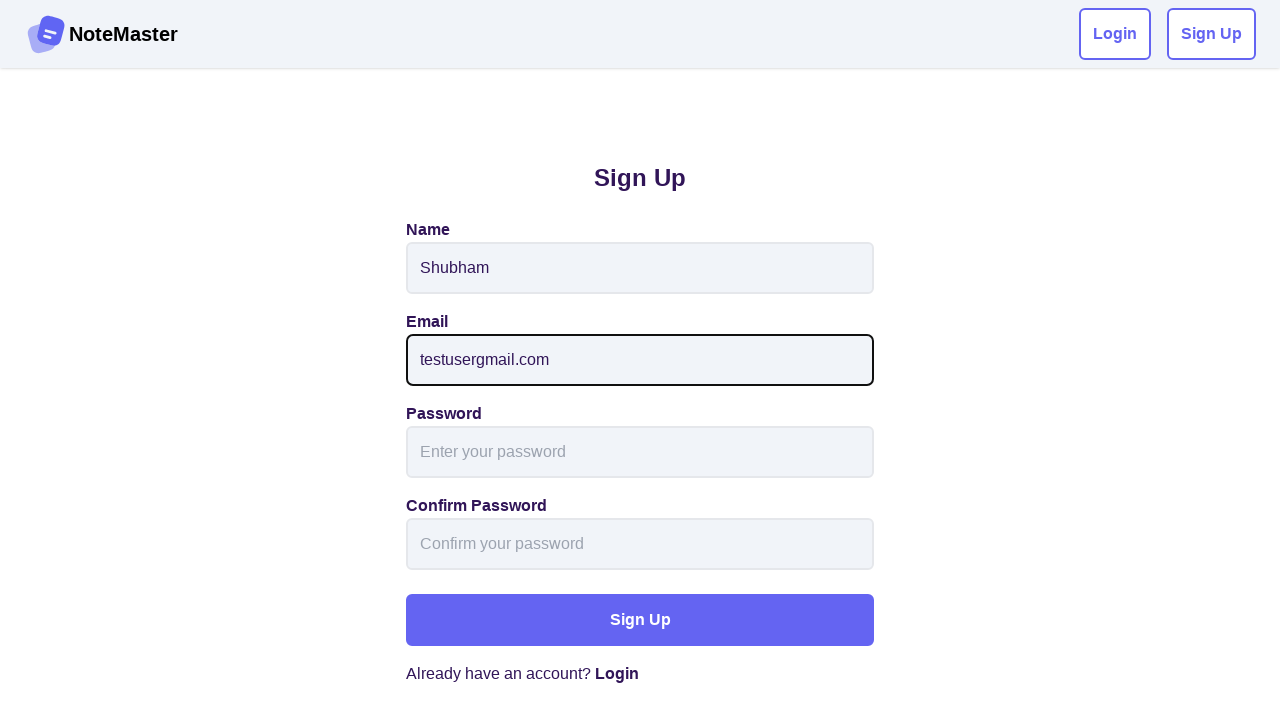

Filled password field with 'Pass@12345' on //input[@id='password']
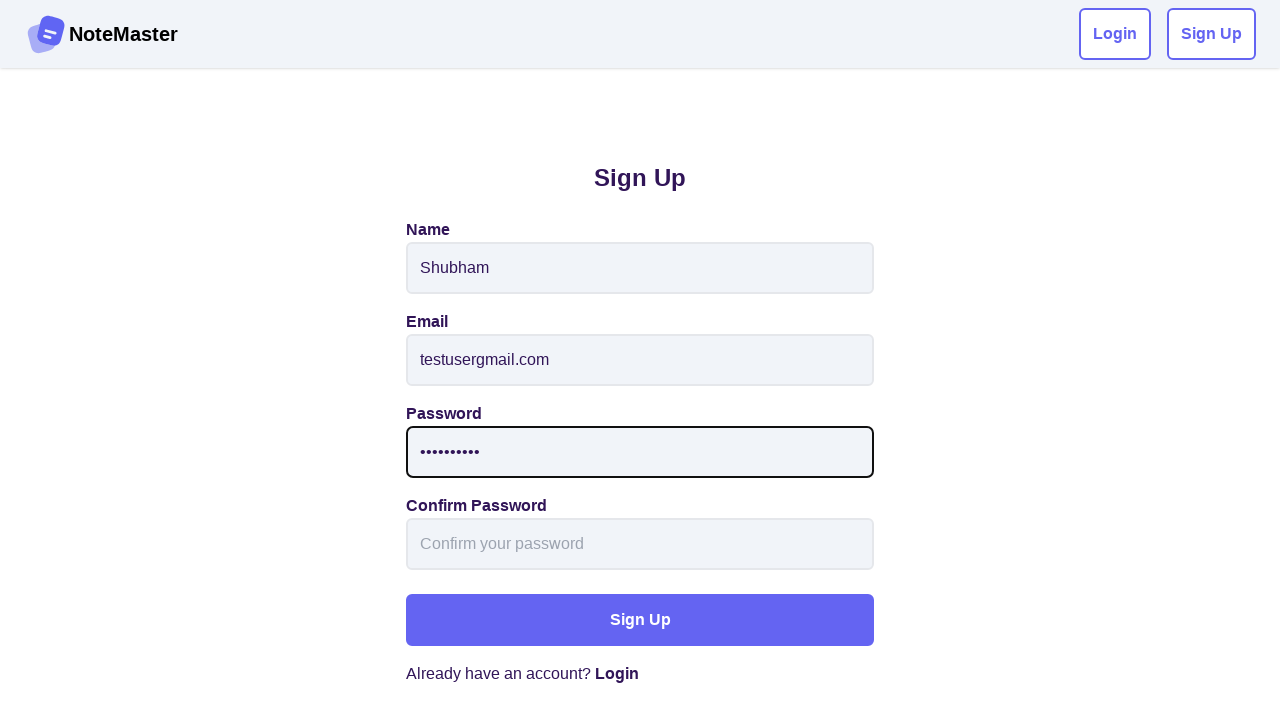

Filled confirm password field with 'Pass@12345' on //input[@id='confirmPassword']
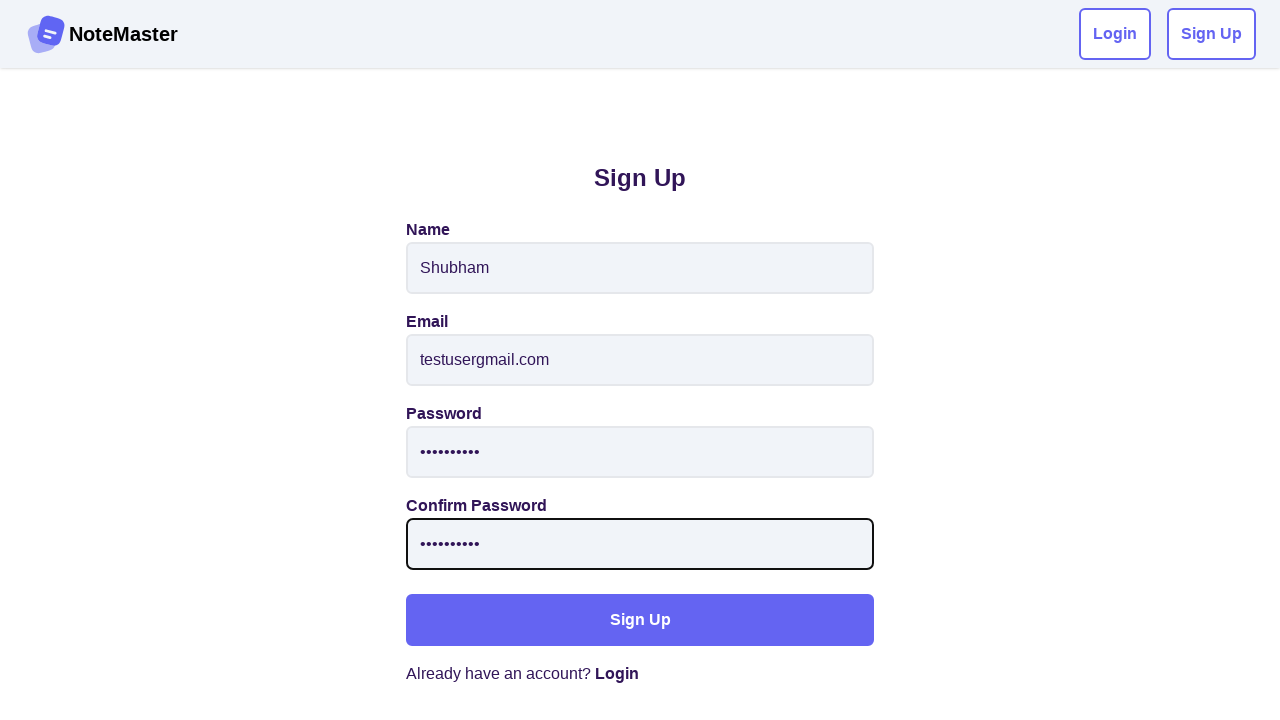

Clicked Sign Up button to submit signup form with invalid email at (640, 620) on (//strong[contains(@class,'flex items-center justify-center')][normalize-space()
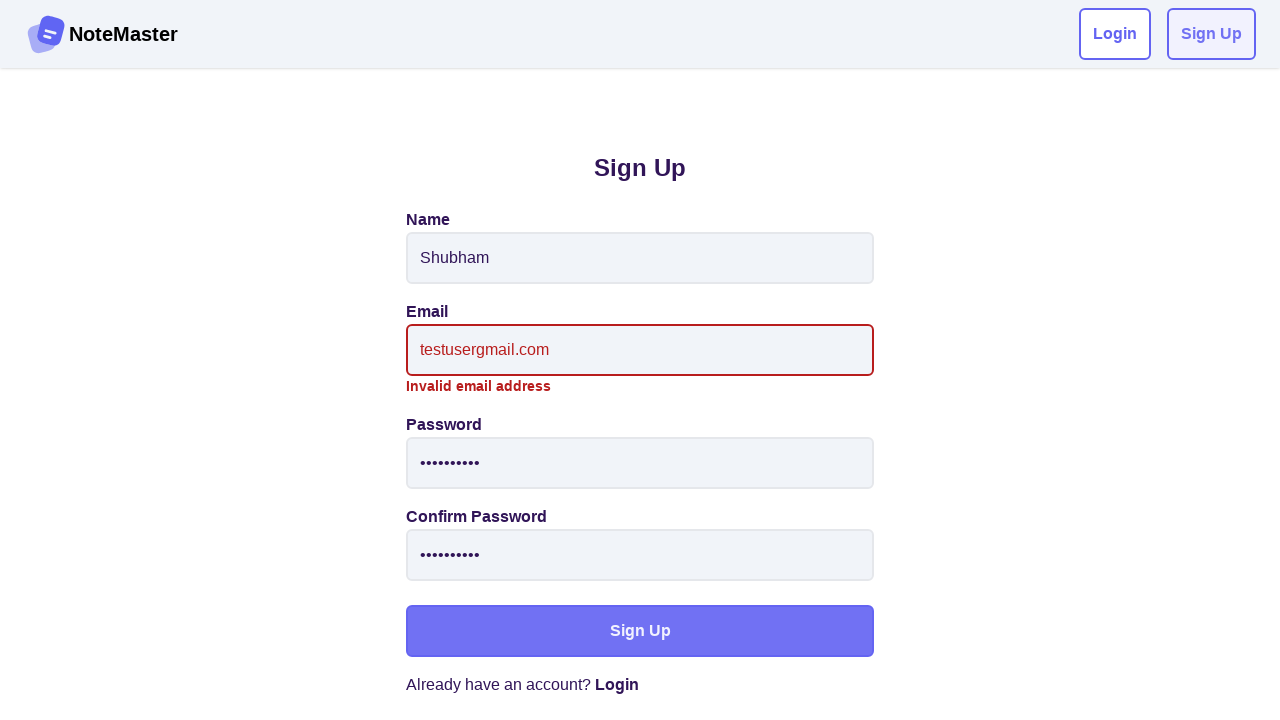

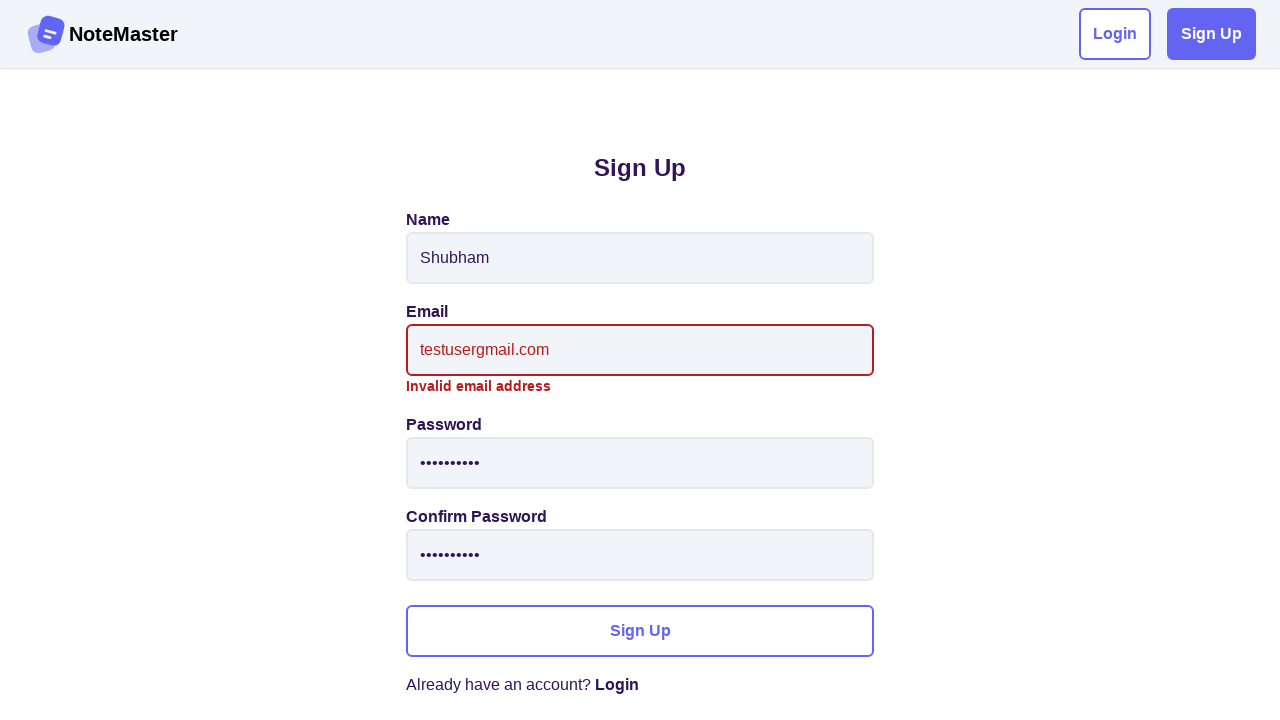